Tests that entering only a username and clicking login displays an error message indicating password is required

Starting URL: https://www.saucedemo.com/

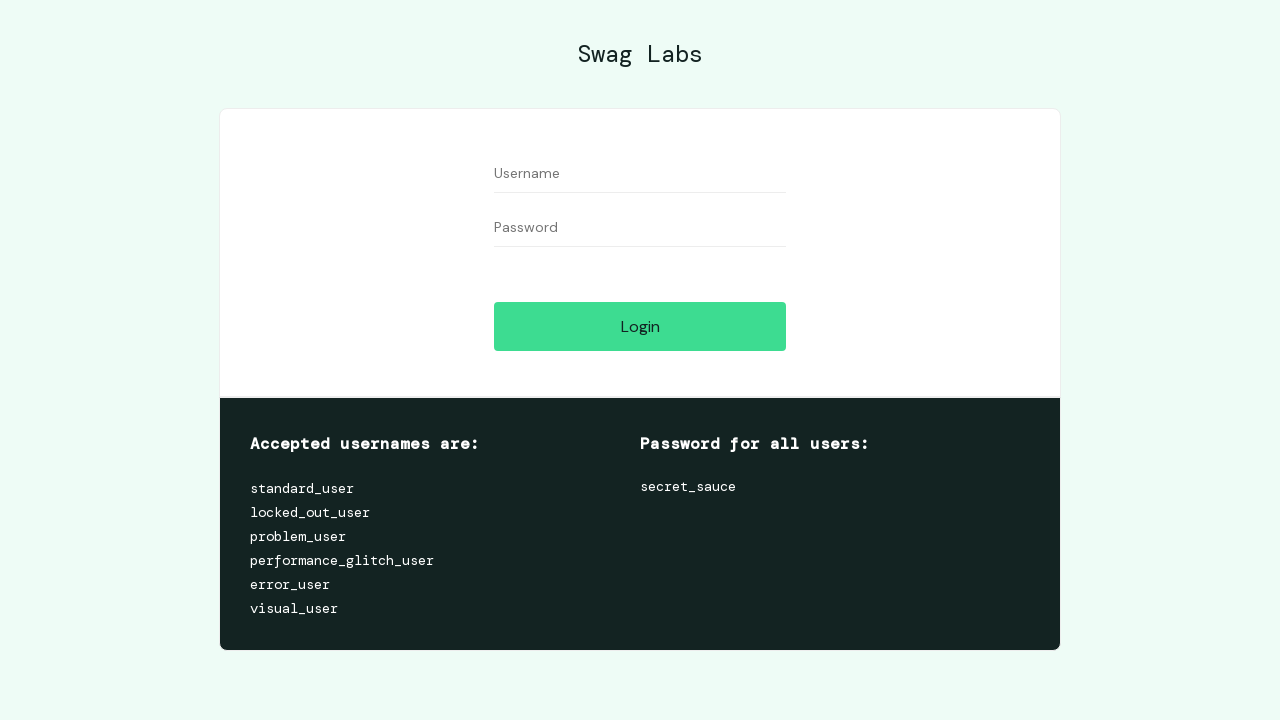

Username input field became visible
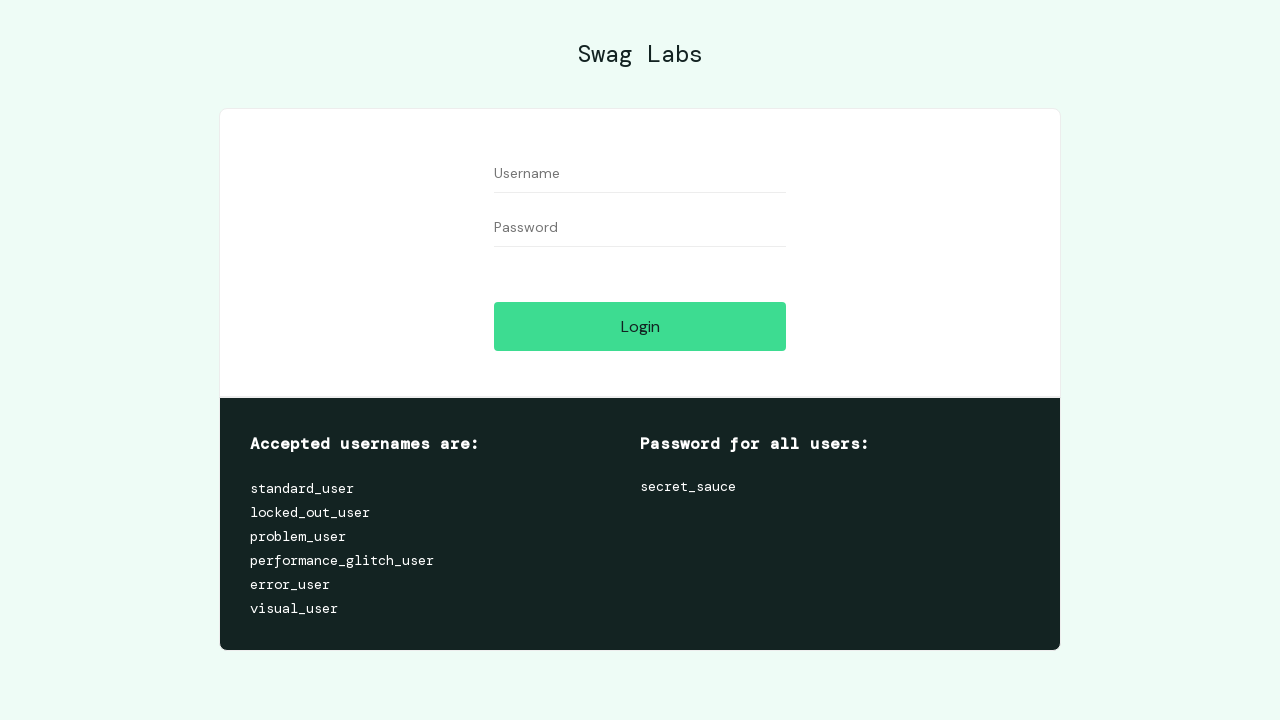

Filled username field with 'testuser123' on #user-name
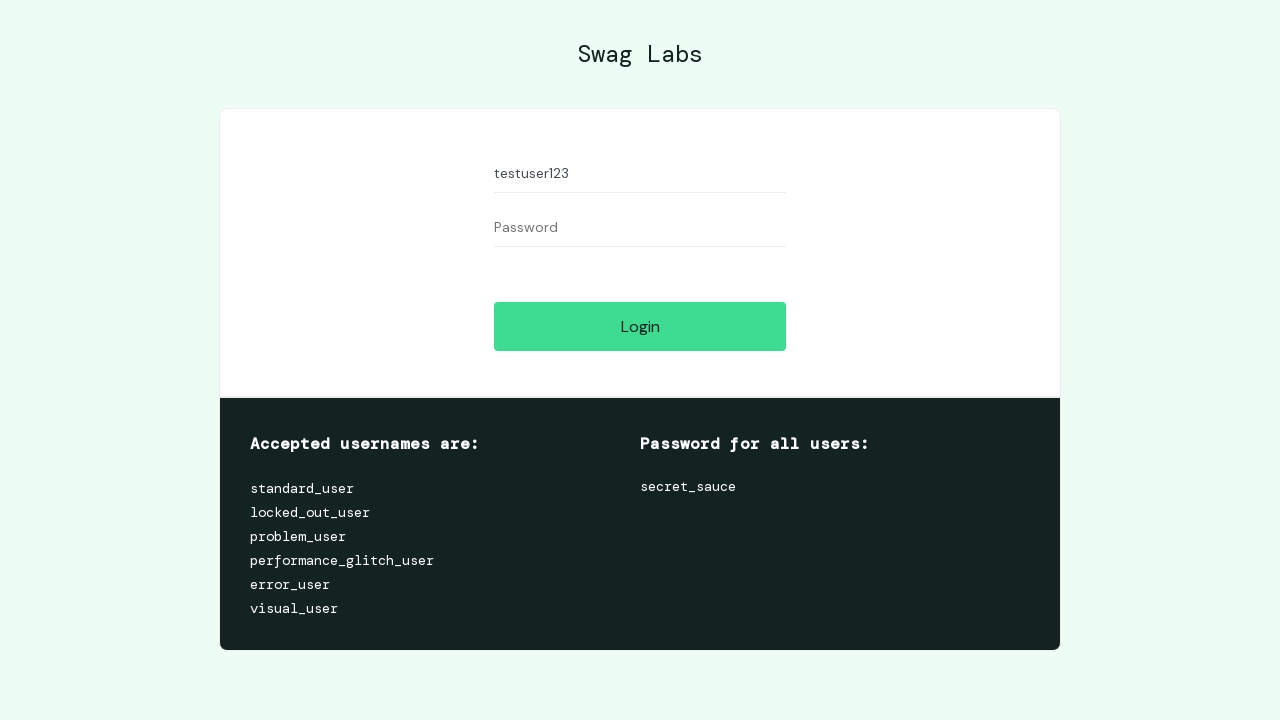

Login button became visible
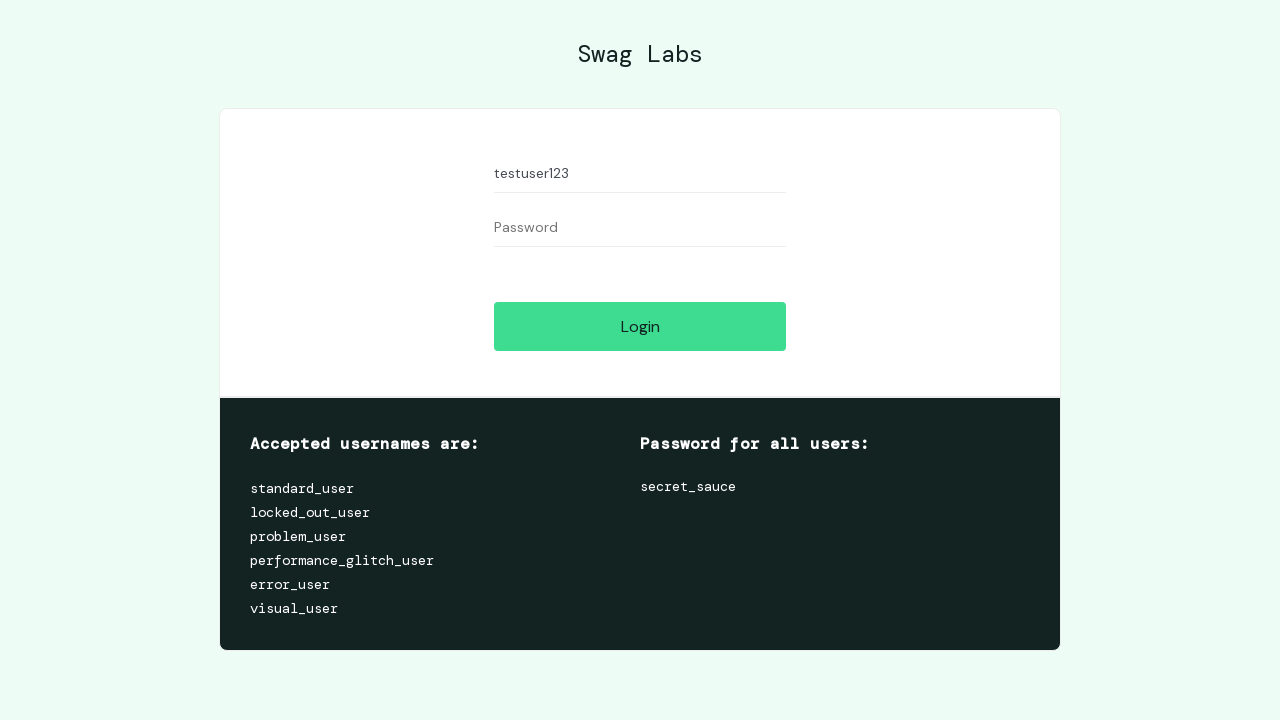

Clicked login button without entering password at (640, 326) on #login-button
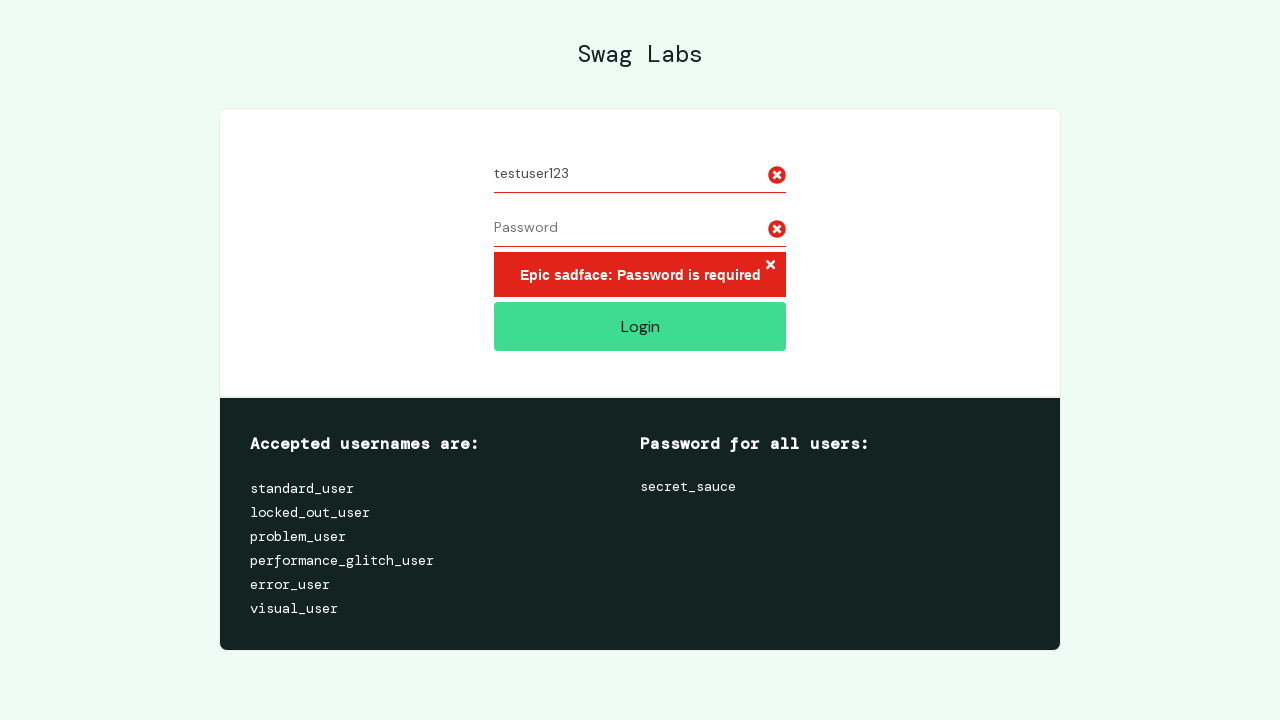

Error message for missing password appeared
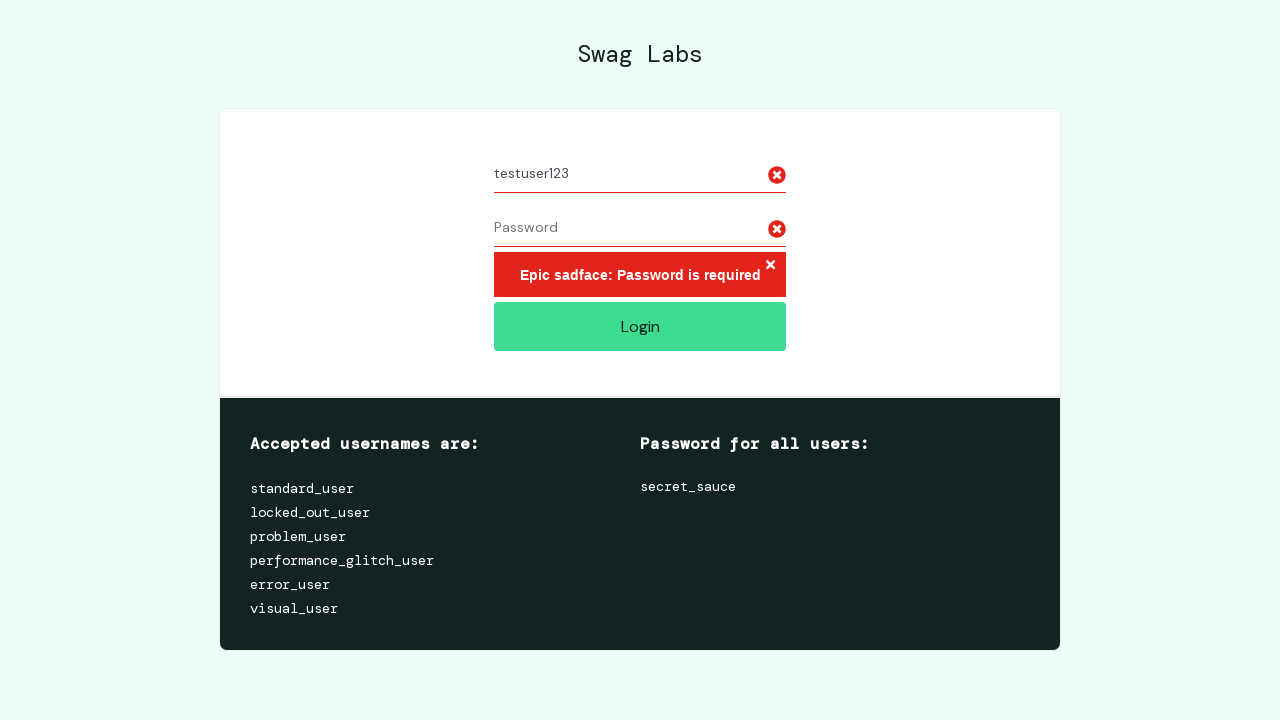

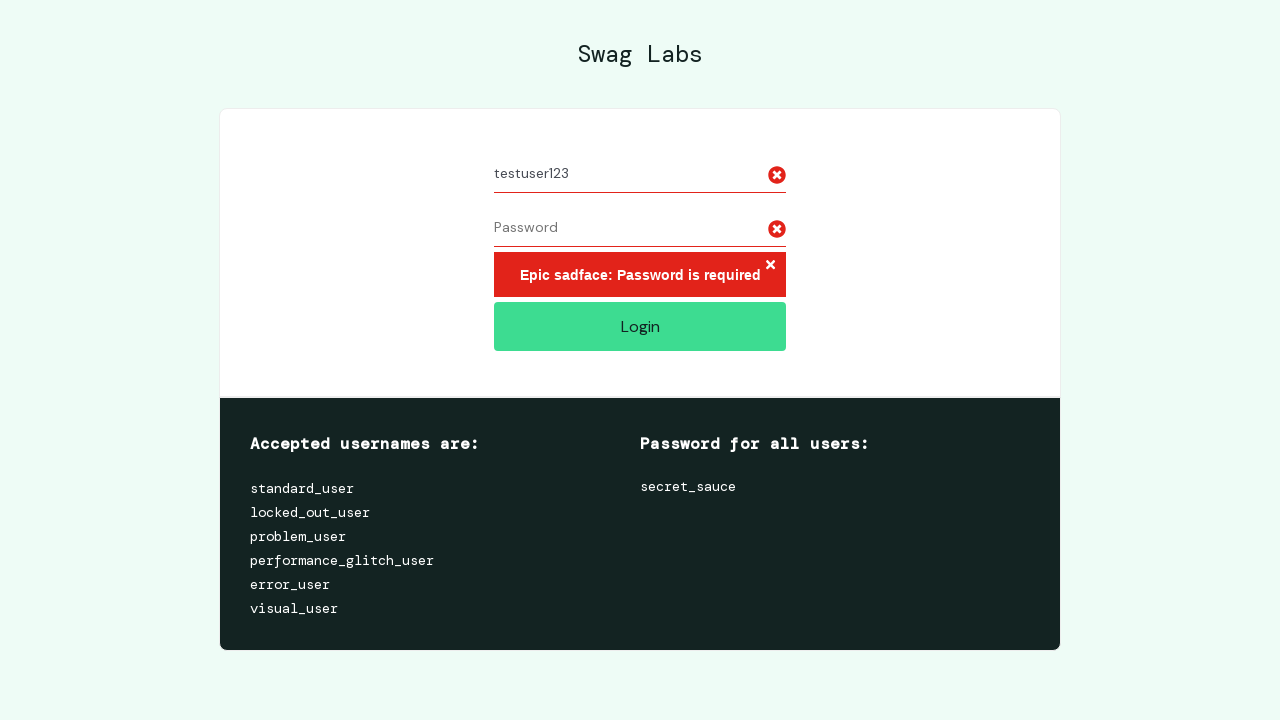